Tests dynamic controls functionality by clicking a checkbox, removing it via button click, then enabling a text input field and typing text into it.

Starting URL: https://the-internet.herokuapp.com/dynamic_controls

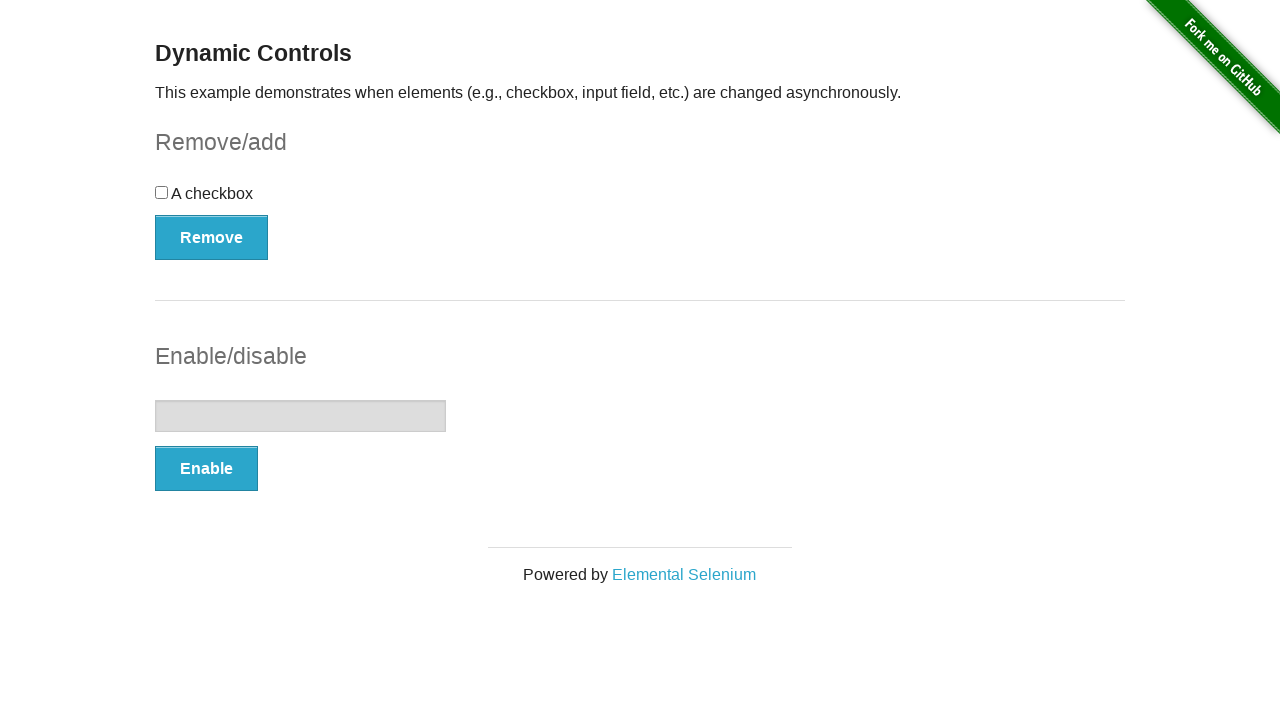

Clicked checkbox to select it at (162, 192) on input[type='checkbox']
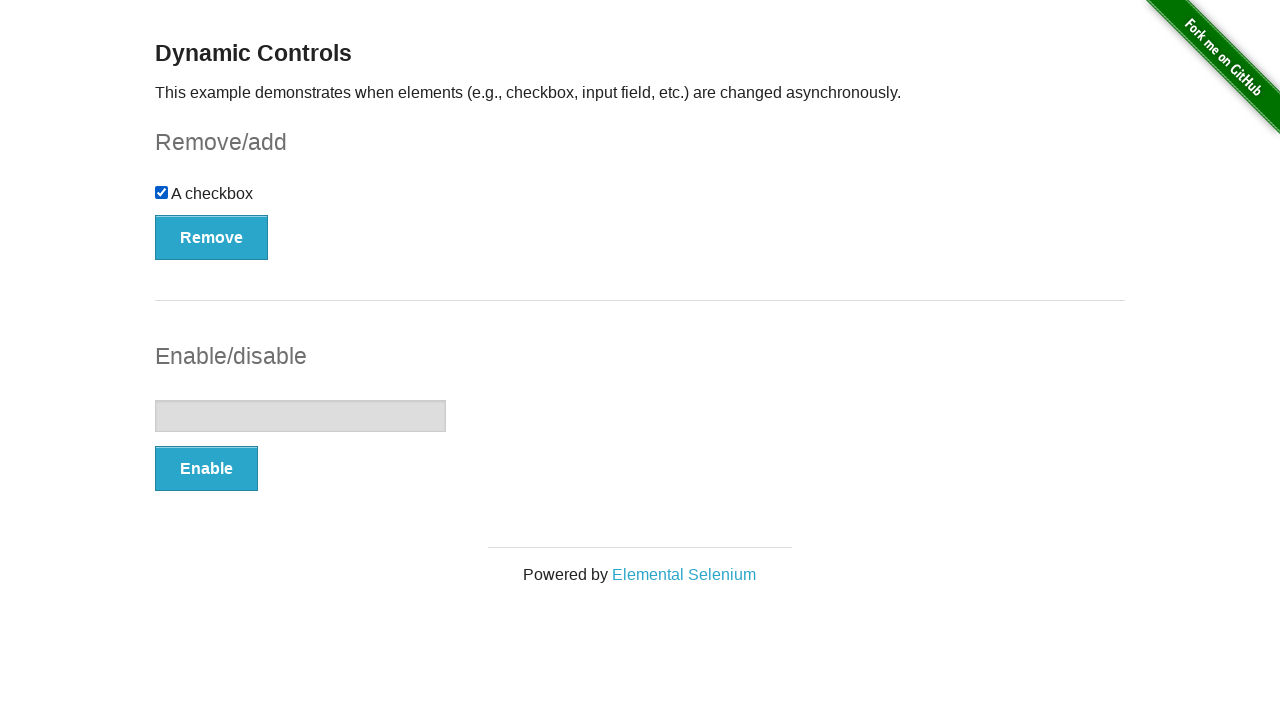

Clicked Remove button to delete the checkbox at (212, 237) on button:text('Remove')
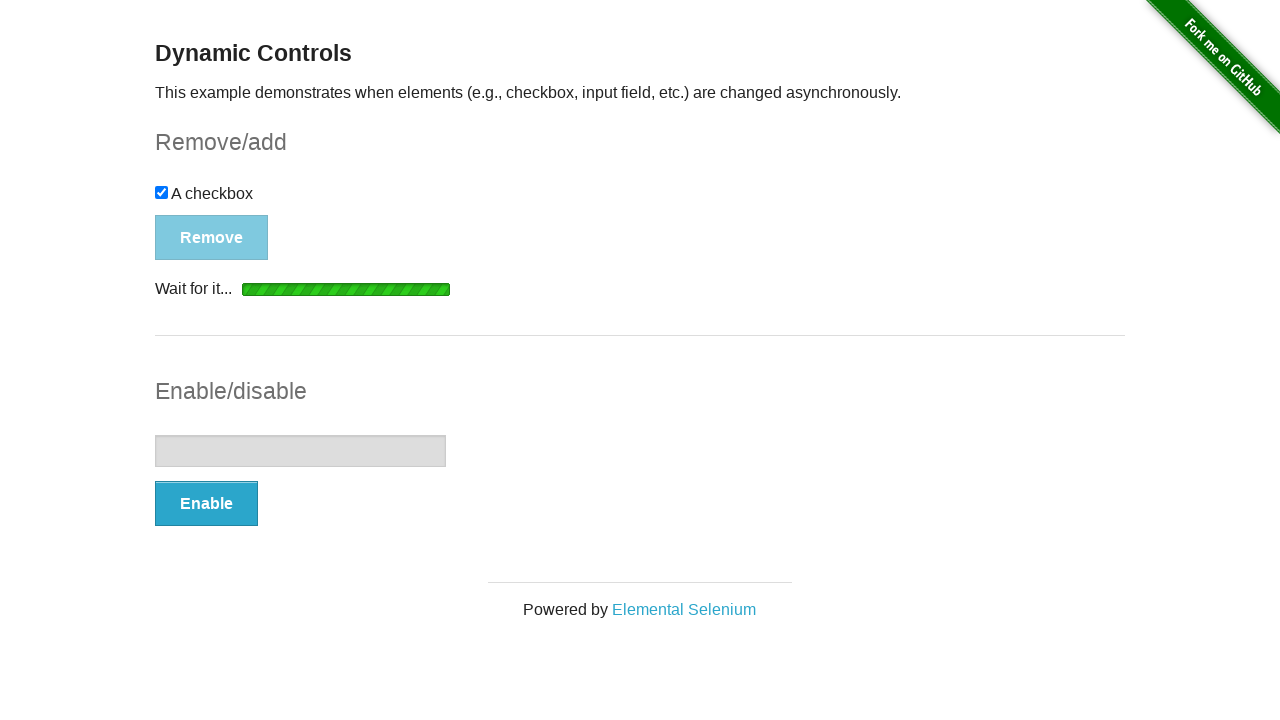

Waited for 'It's gone!' confirmation message to appear
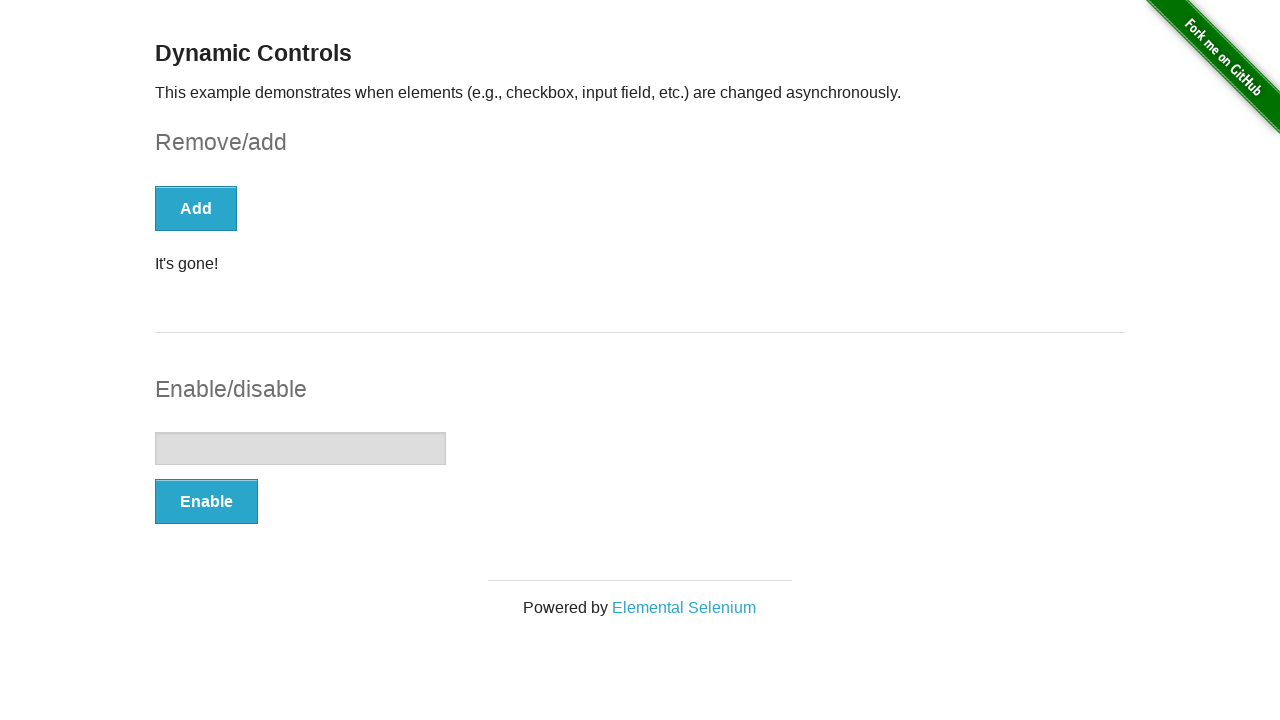

Clicked Enable button to activate the text input field at (206, 501) on button:text('Enable')
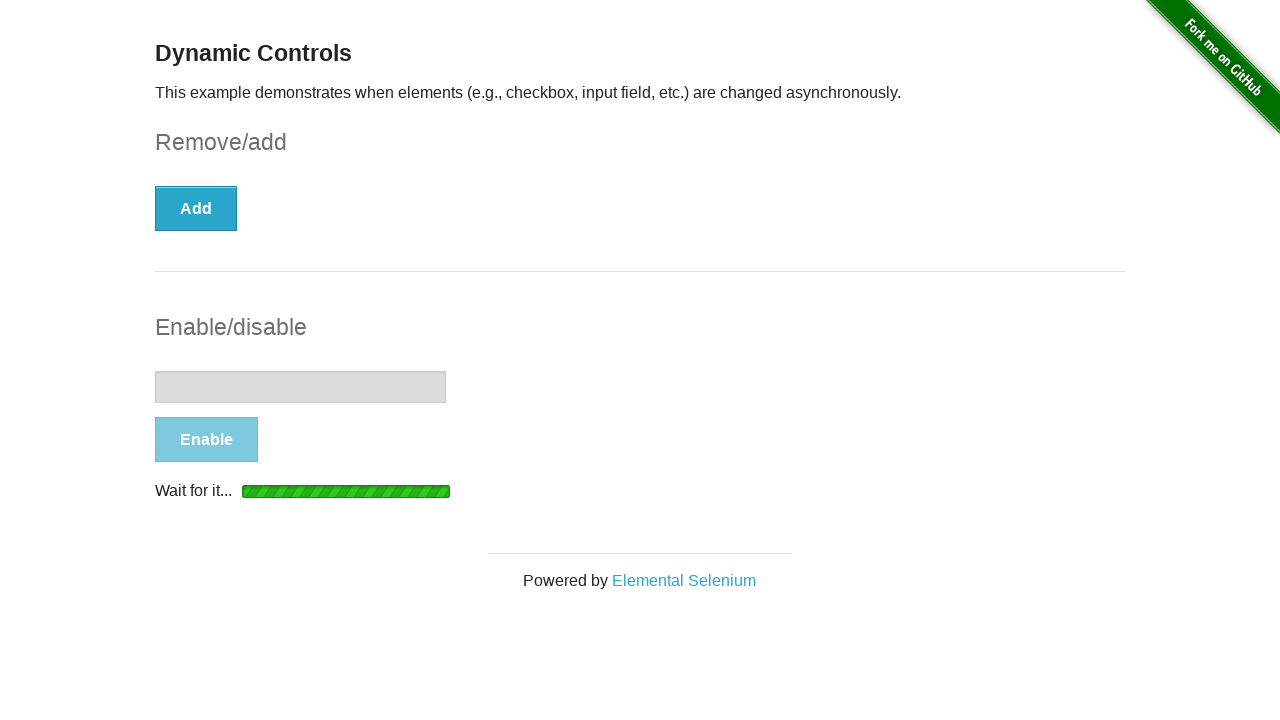

Waited for text input field to become enabled
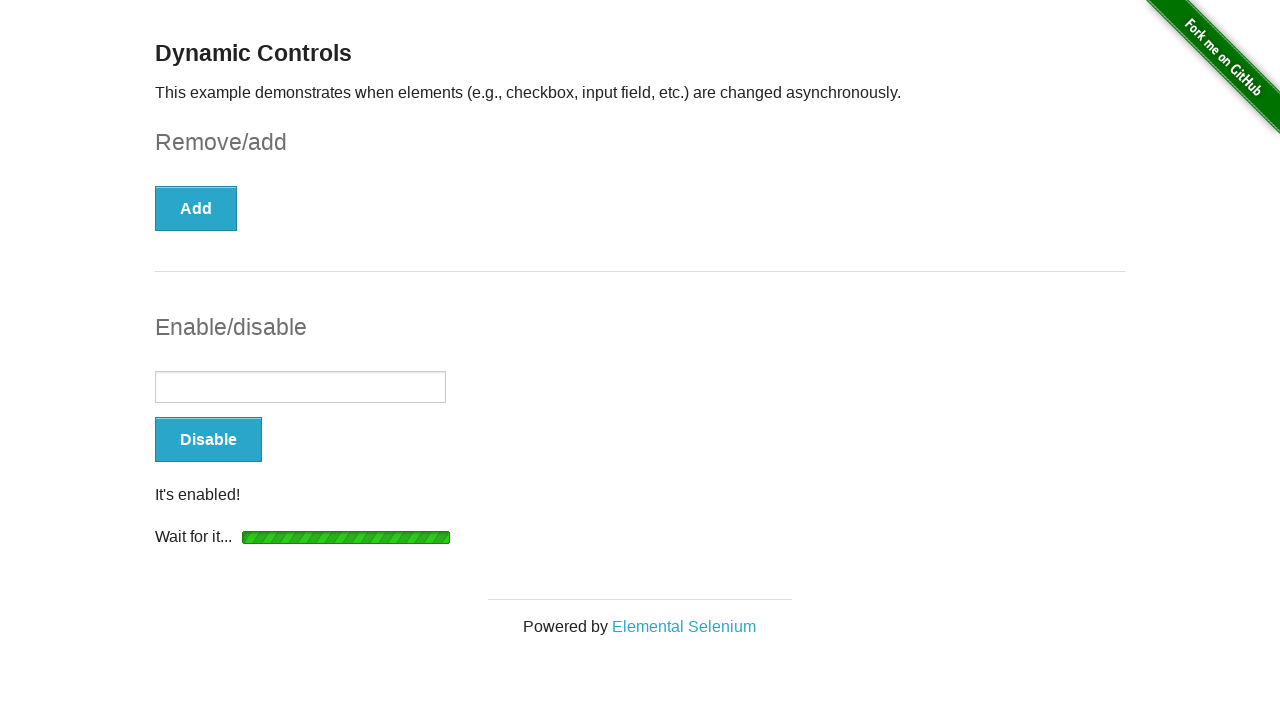

Typed 'abracadabra' into the text input field on input[type='text']
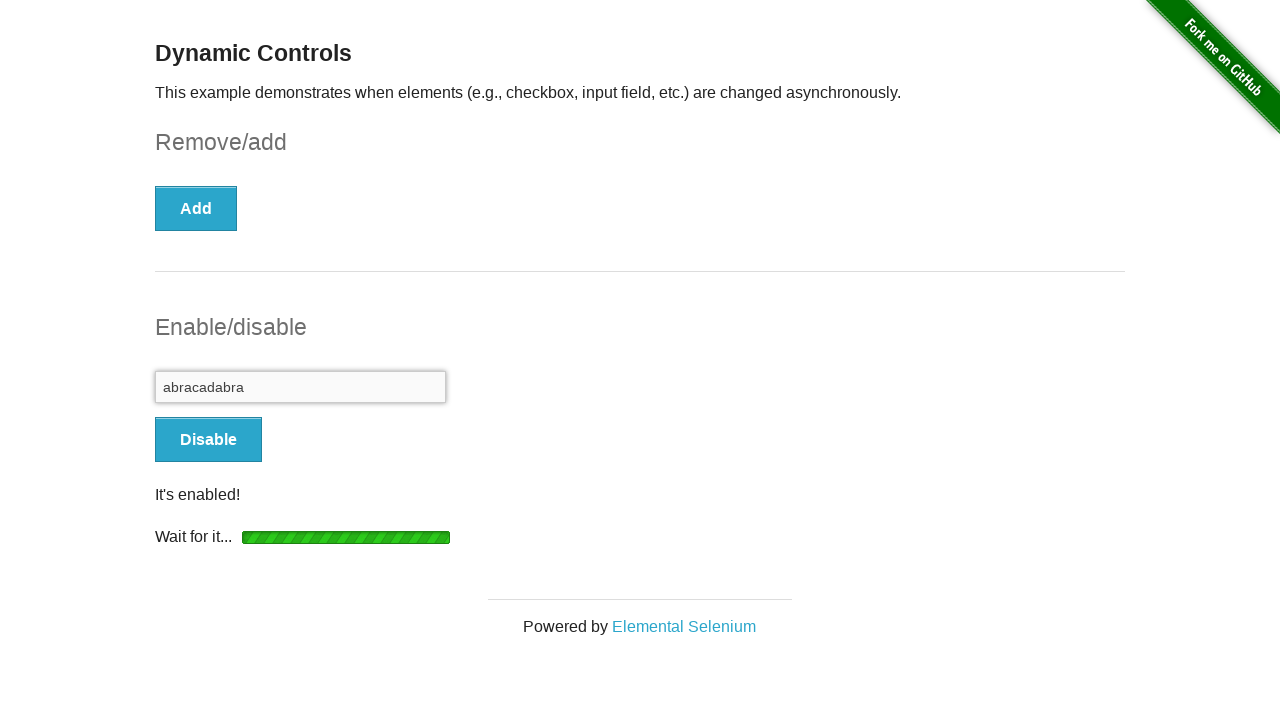

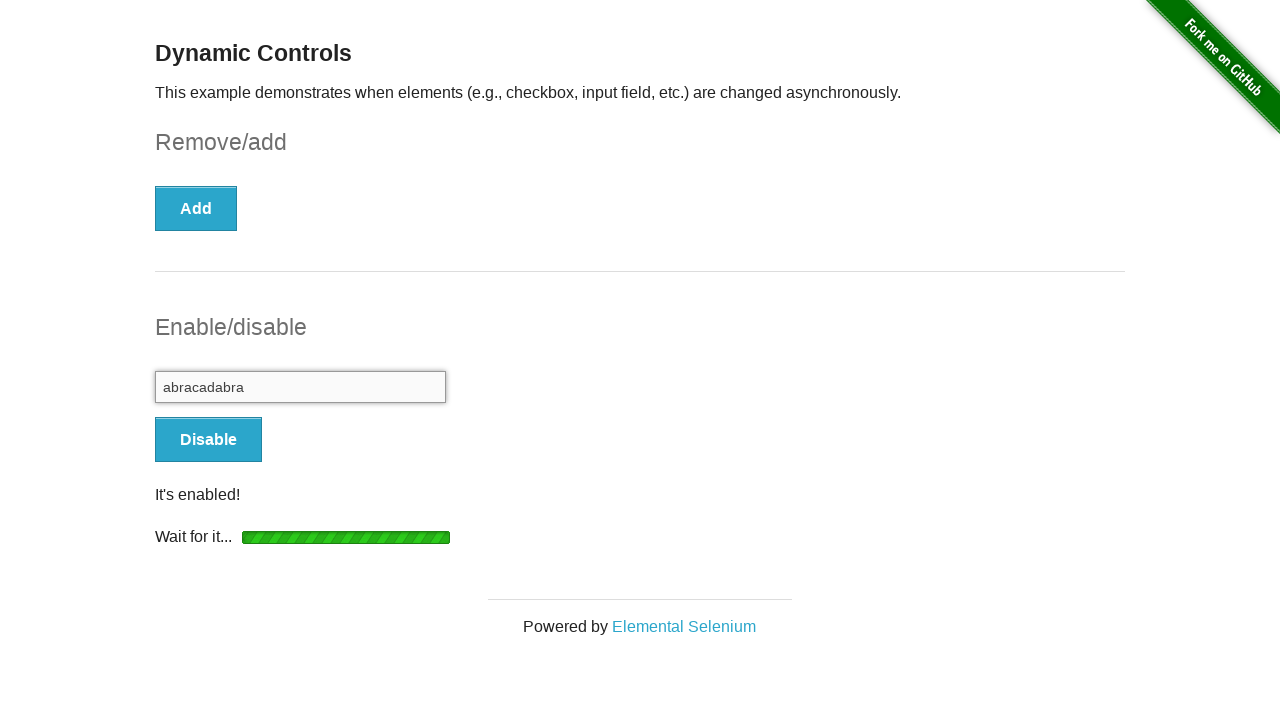